Tests that a button's dynamic ID changes after page refresh by navigating to the Dynamic ID page, capturing the button's ID, refreshing the page, and verifying the ID has changed.

Starting URL: http://uitestingplayground.com/

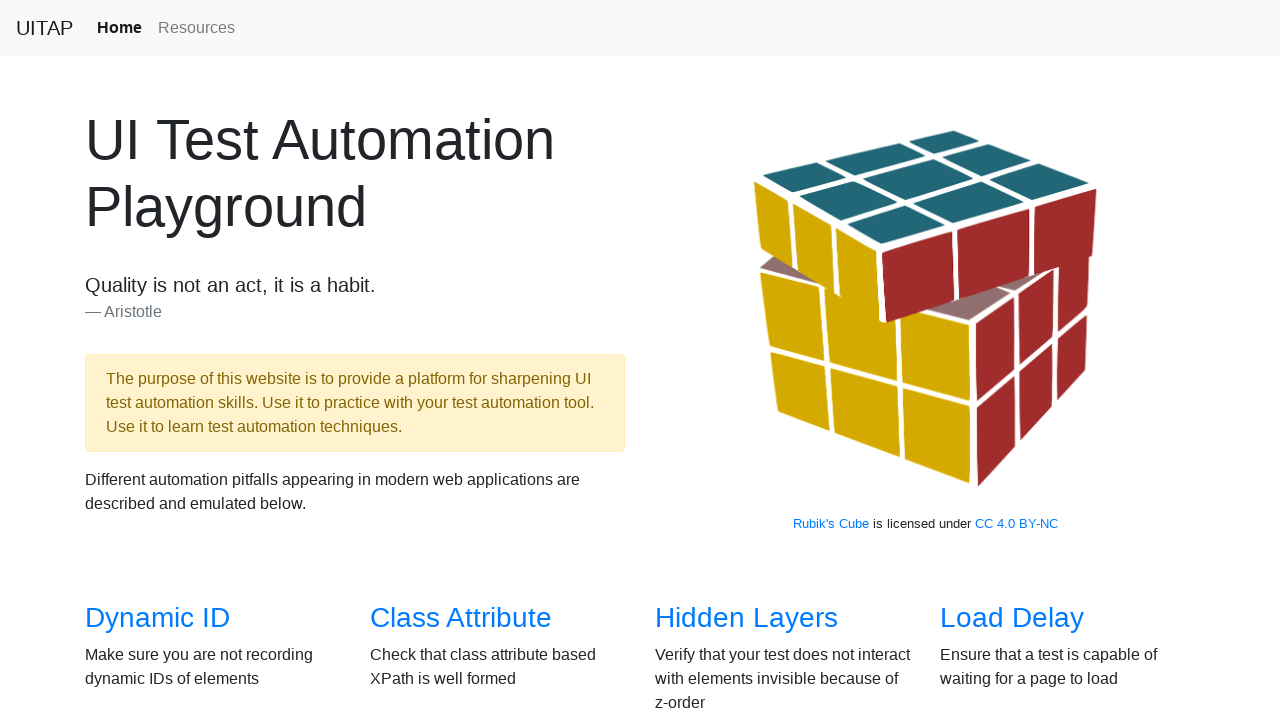

Clicked on 'Dynamic ID' link to navigate to the Dynamic ID page at (158, 618) on xpath=//h3//a[text()='Dynamic ID']
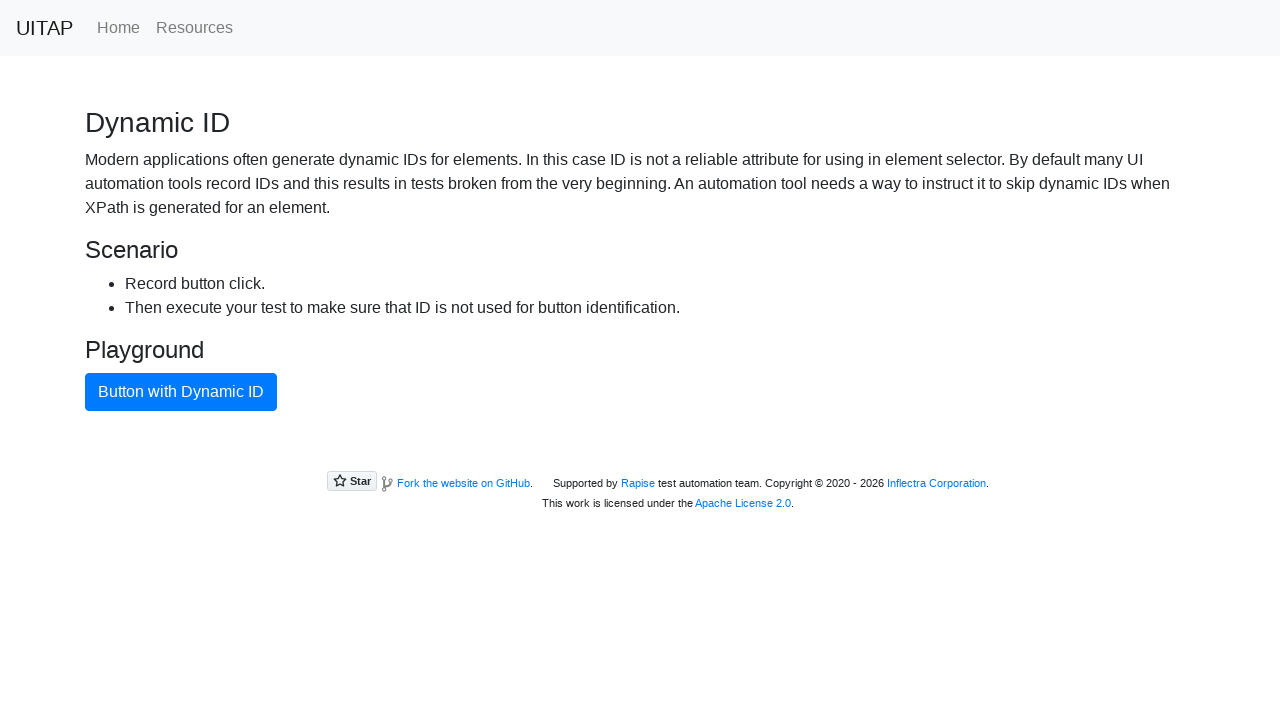

Button with Dynamic ID became visible
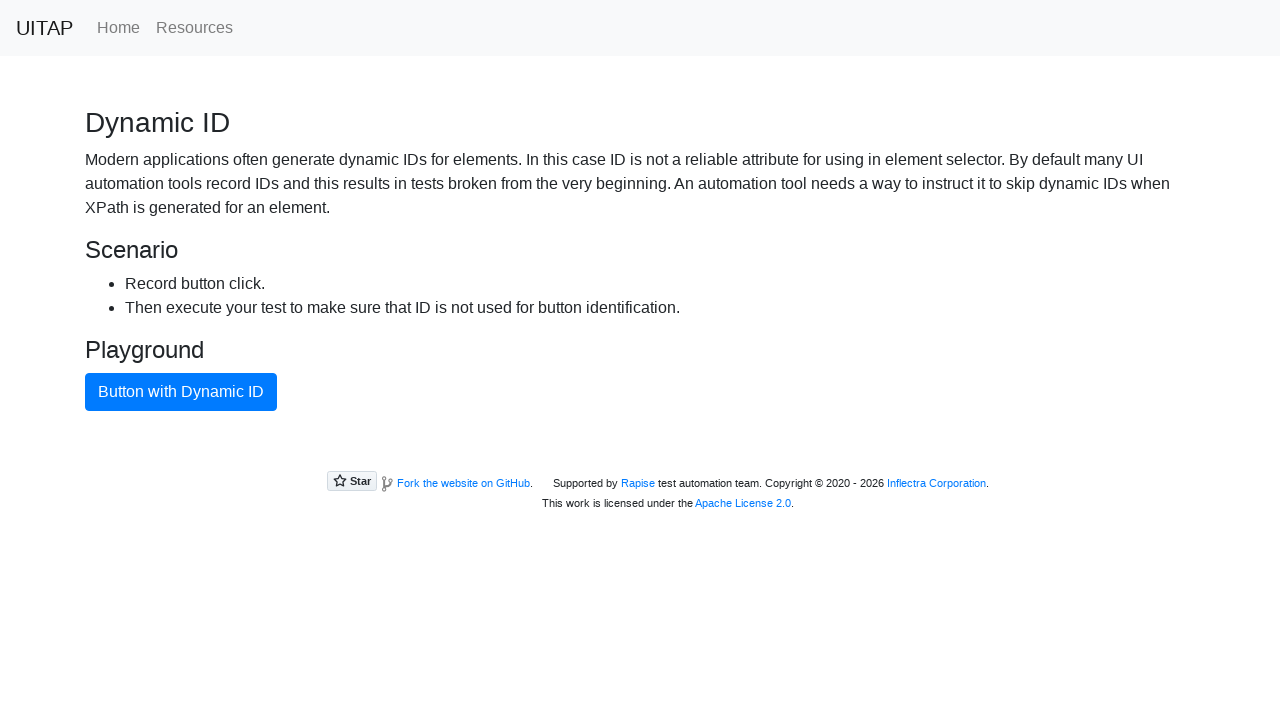

Captured initial button ID: c32226c8-013e-17a1-e812-6540fe4f7050
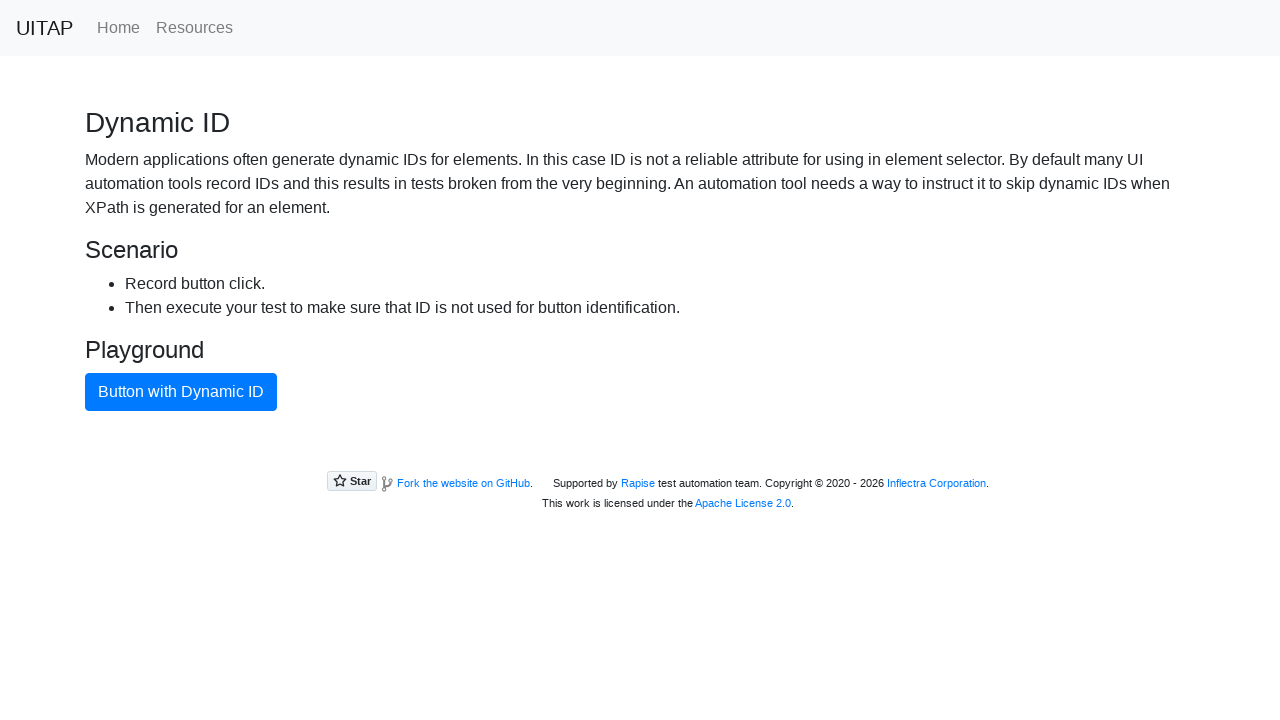

Refreshed the page
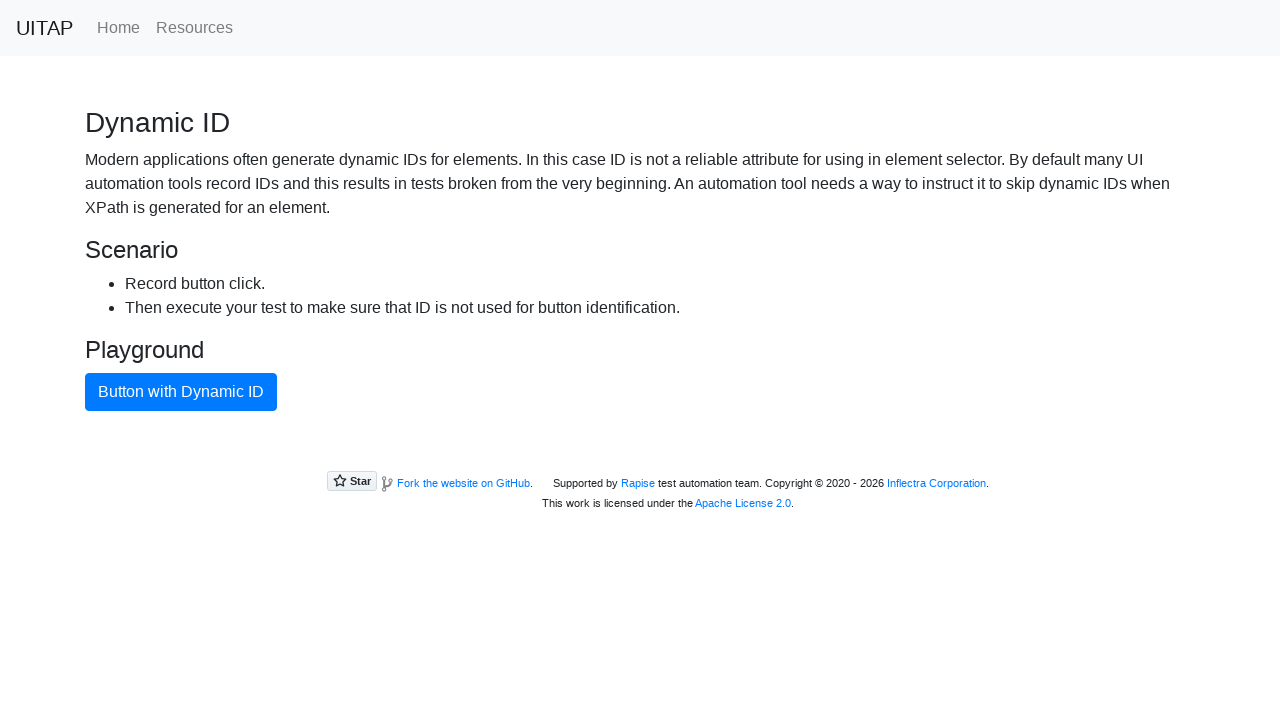

Button with Dynamic ID is visible again after refresh
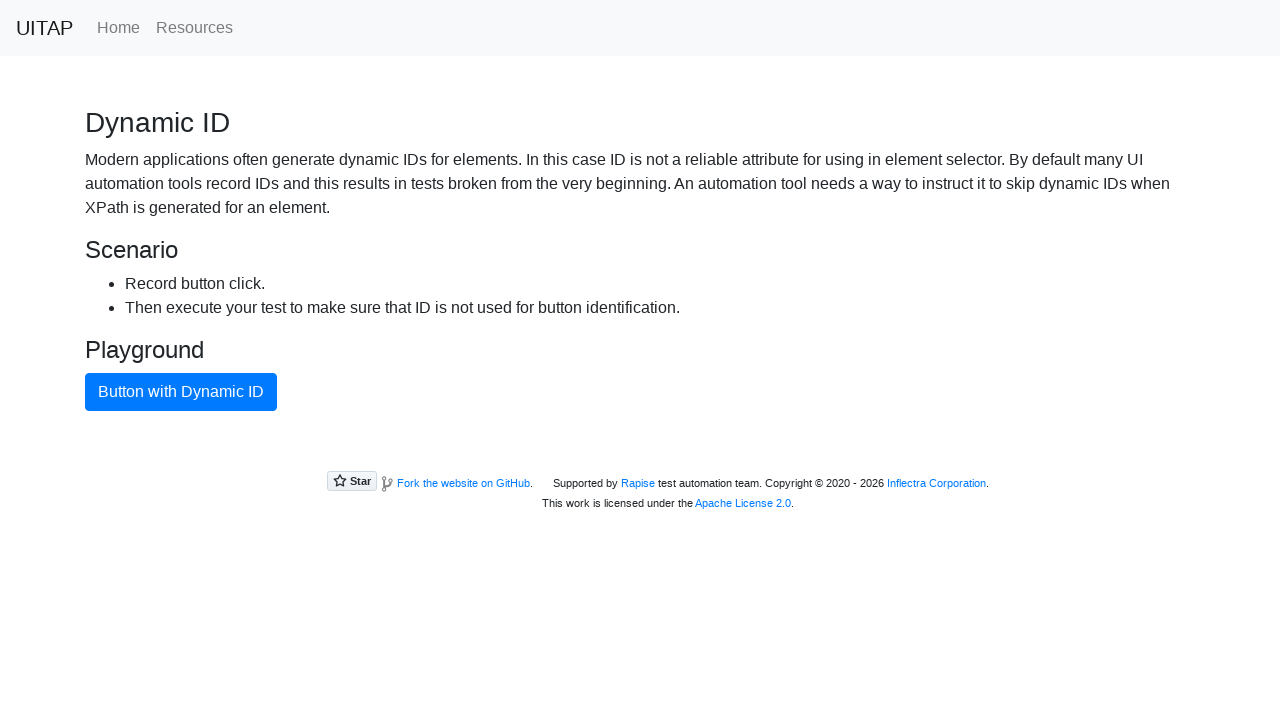

Captured new button ID after refresh: f518c774-af95-e1ba-c3fd-7cf60cec8130
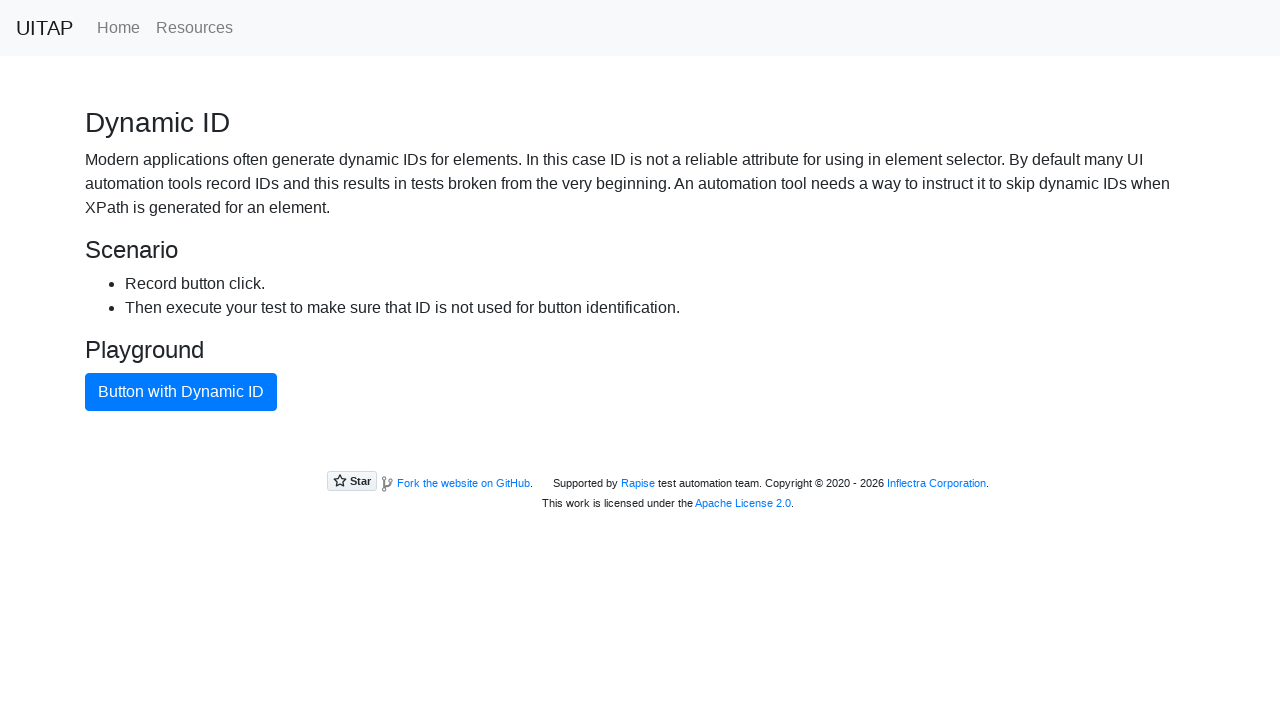

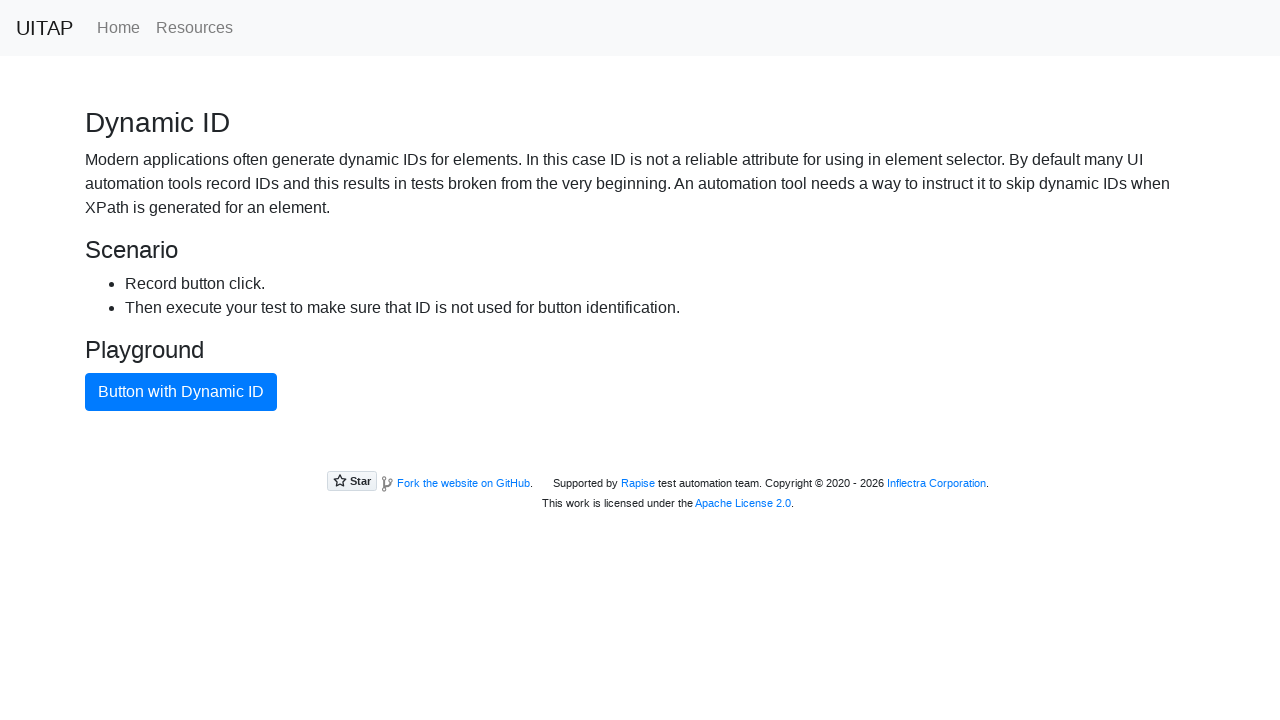